Tests that the toggle-all checkbox updates state when individual items are completed or cleared

Starting URL: https://demo.playwright.dev/todomvc

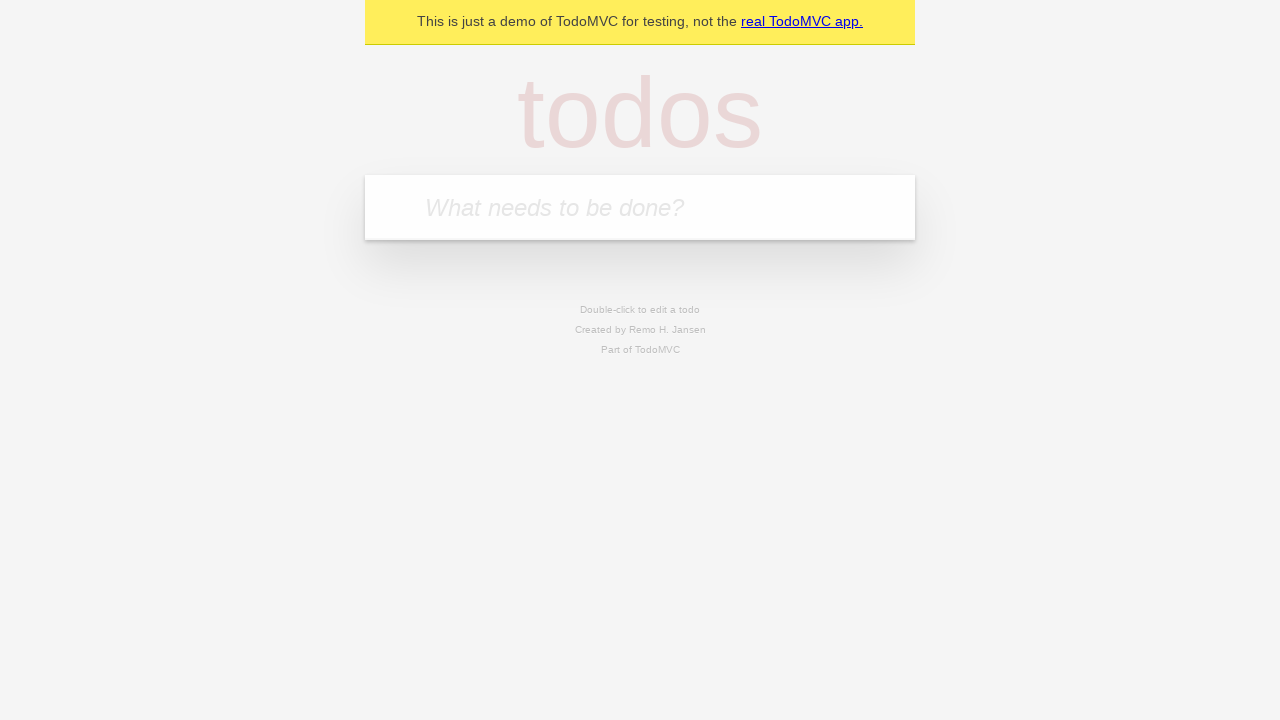

Filled new todo input with 'buy some cheese' on .new-todo
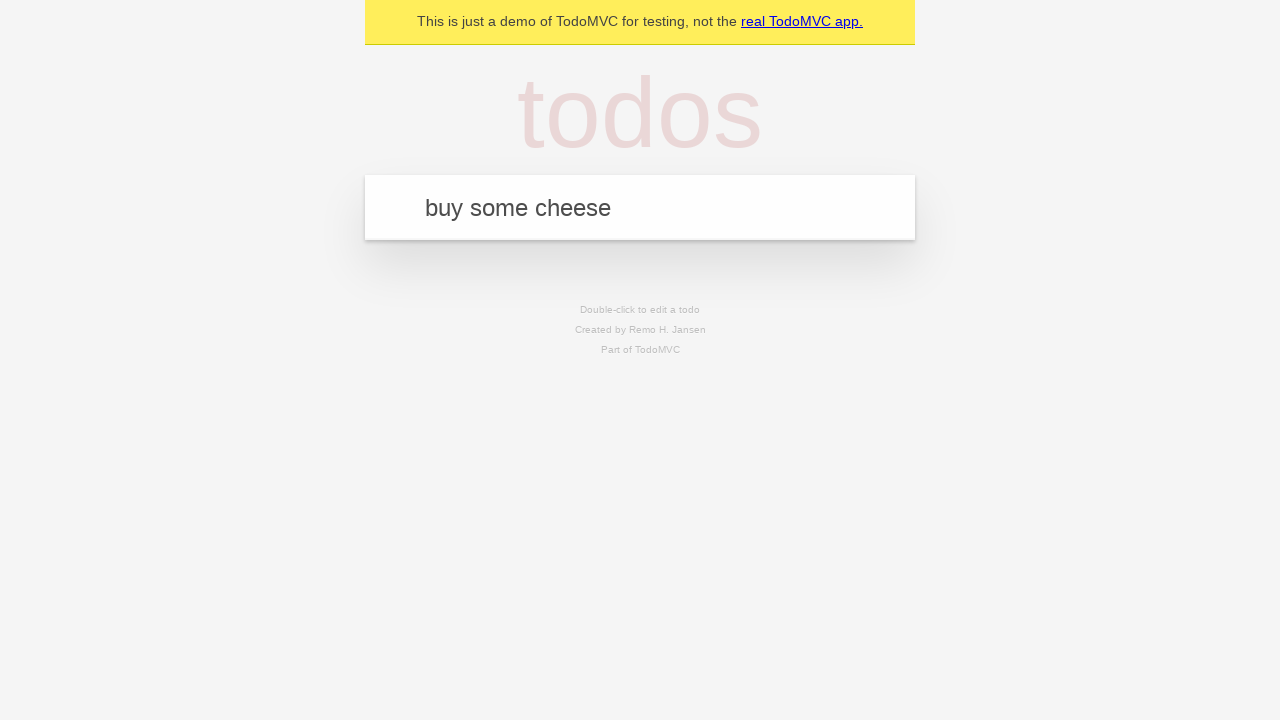

Pressed Enter to create first todo on .new-todo
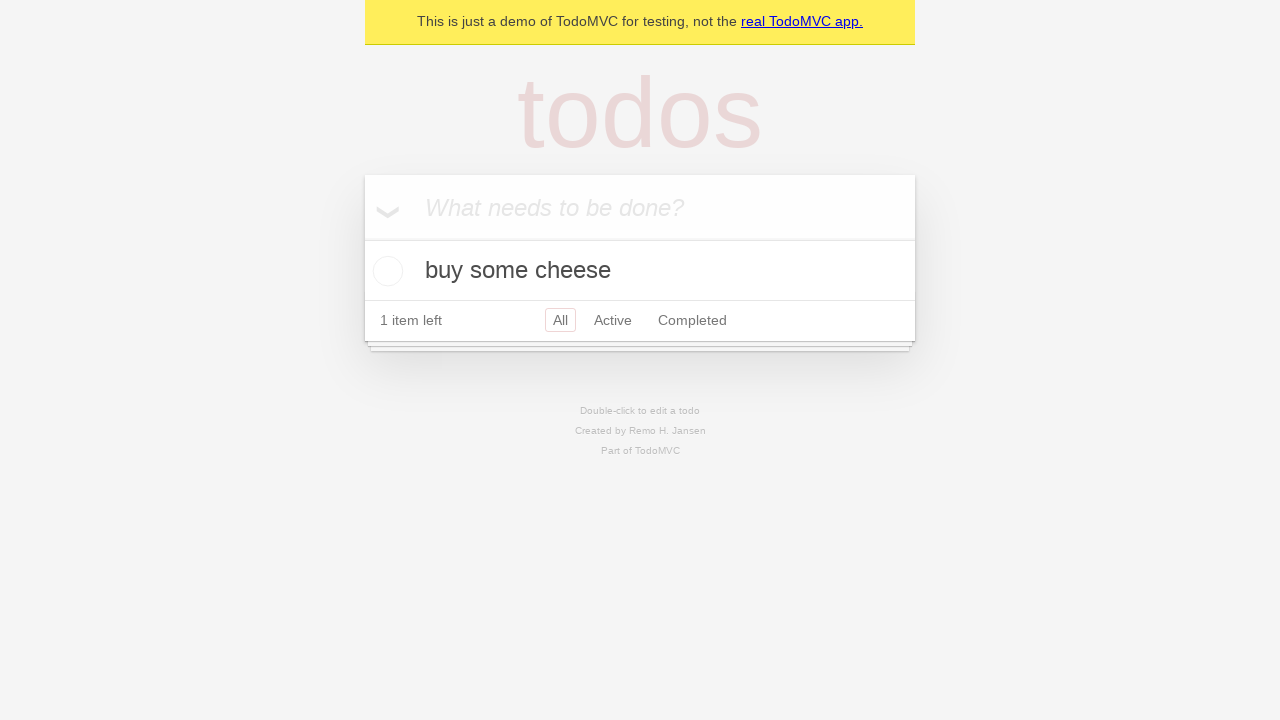

Filled new todo input with 'feed the cat' on .new-todo
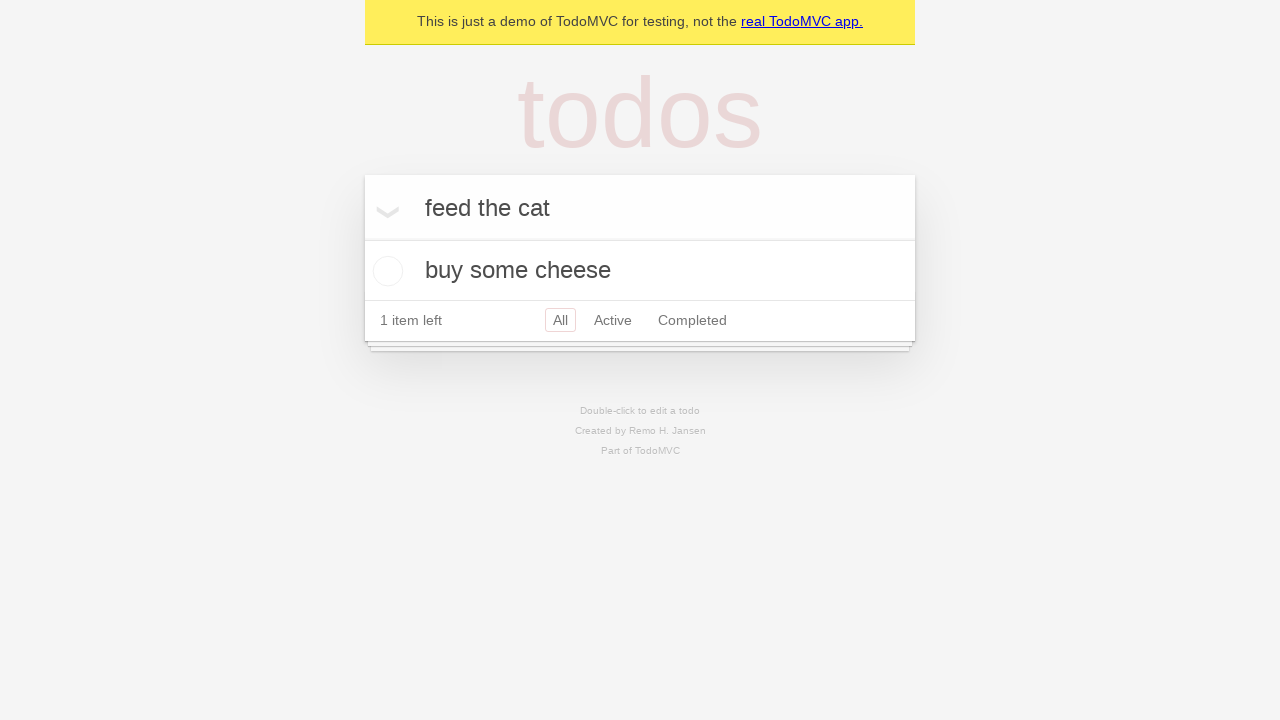

Pressed Enter to create second todo on .new-todo
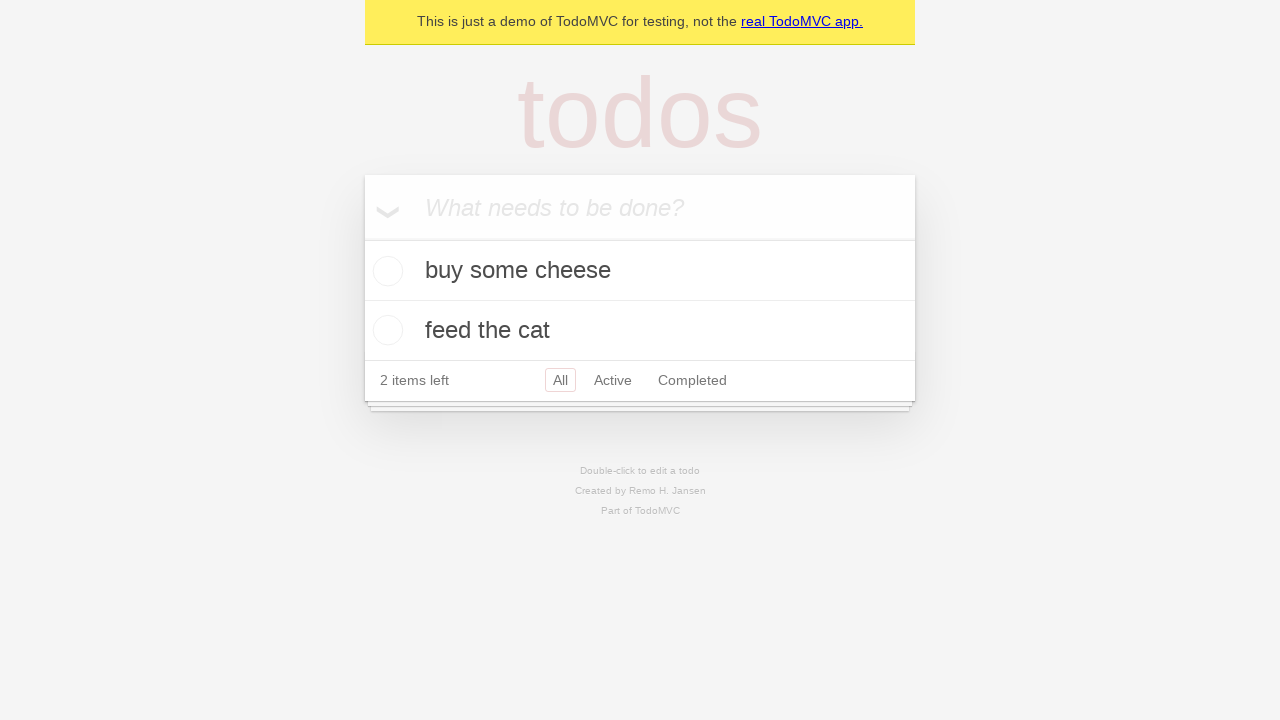

Filled new todo input with 'book a doctors appointment' on .new-todo
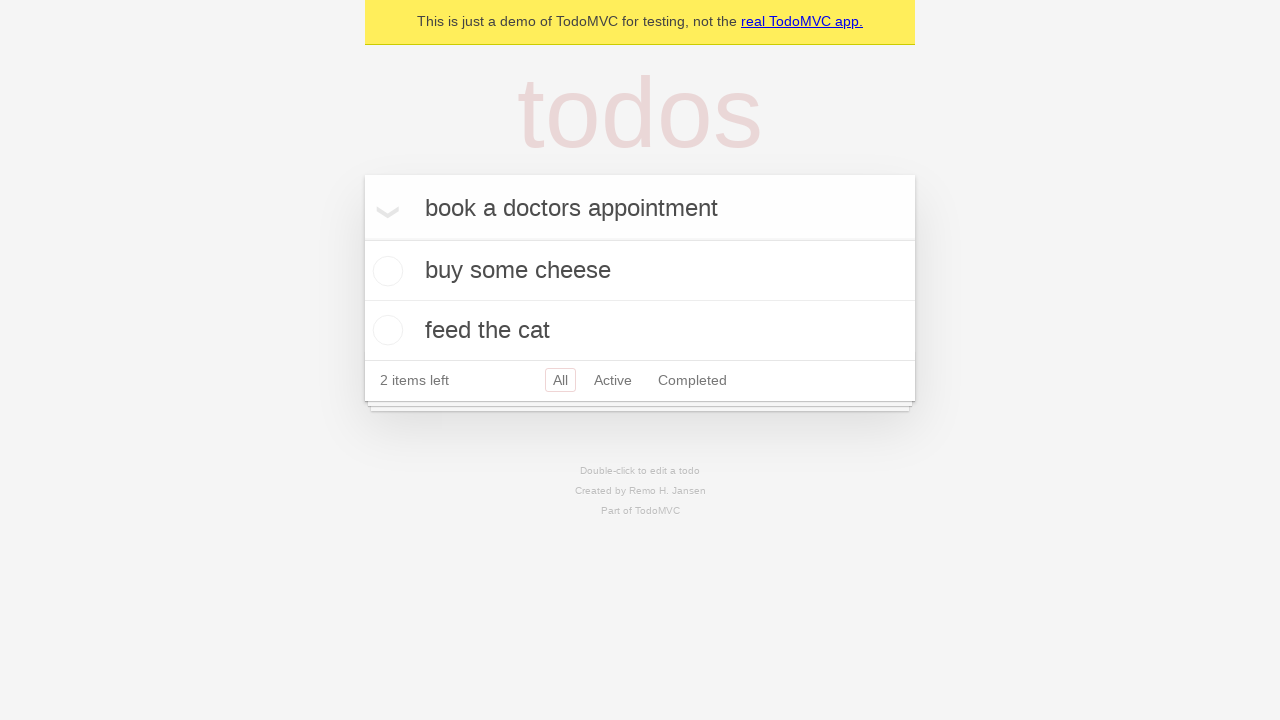

Pressed Enter to create third todo on .new-todo
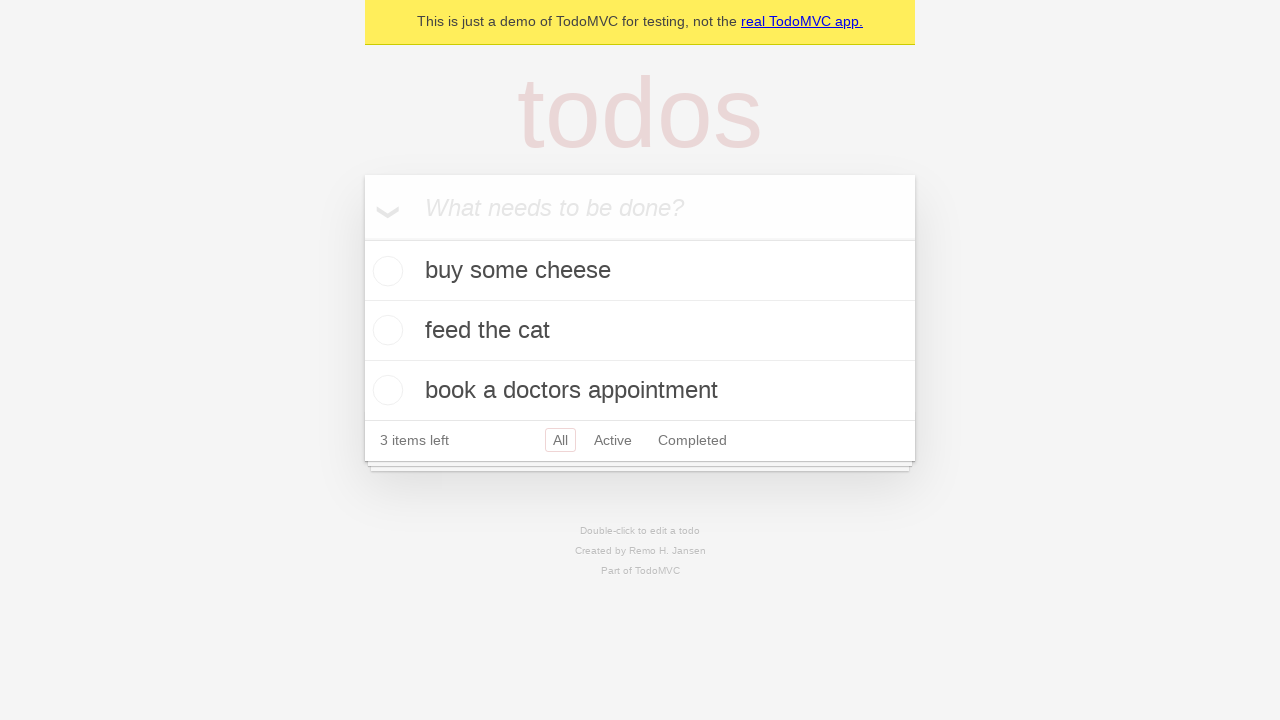

All three todos loaded in the todo list
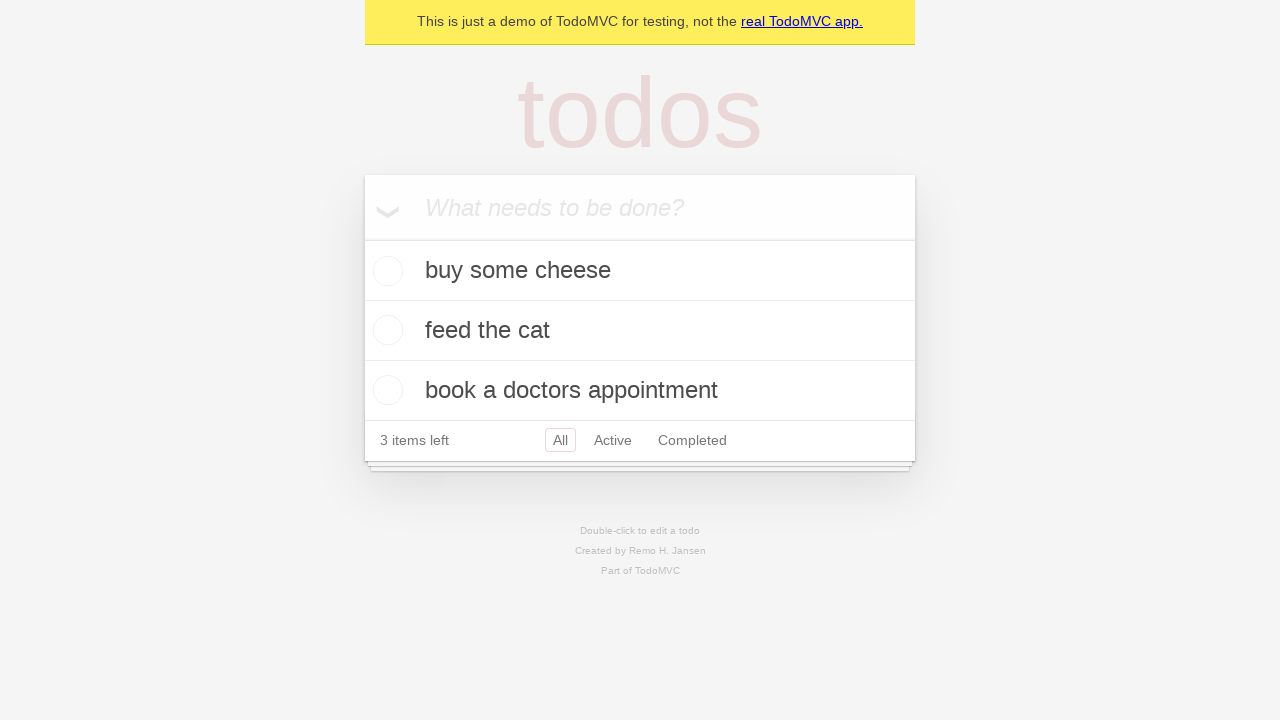

Clicked toggle-all checkbox to check all todos at (362, 238) on .toggle-all
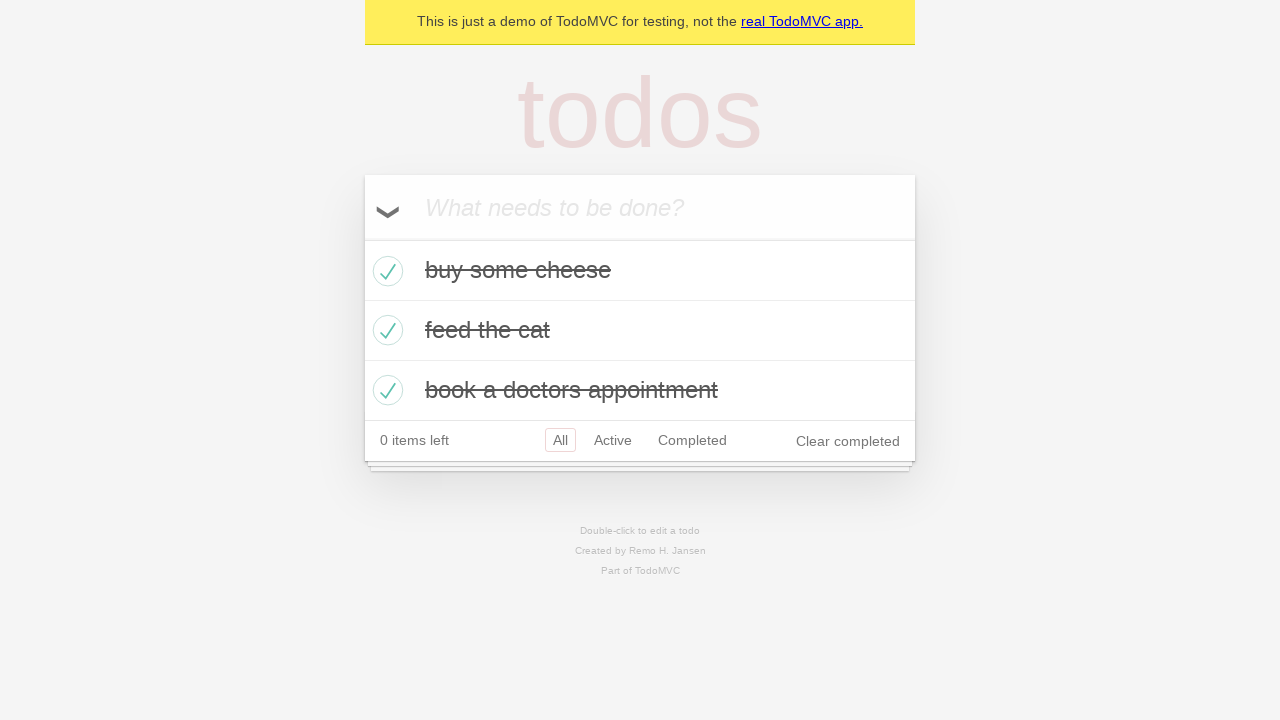

Unchecked the first todo item at (385, 271) on .todo-list li >> nth=0 >> .toggle
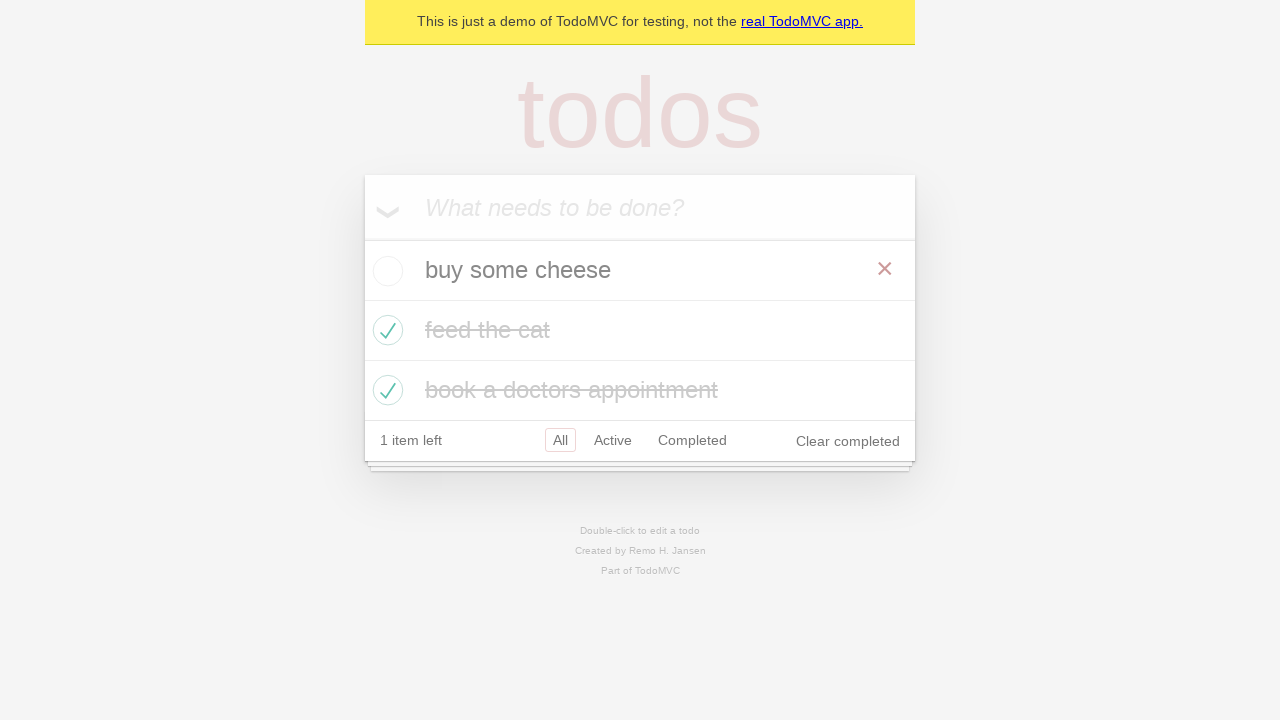

Checked the first todo item again at (385, 271) on .todo-list li >> nth=0 >> .toggle
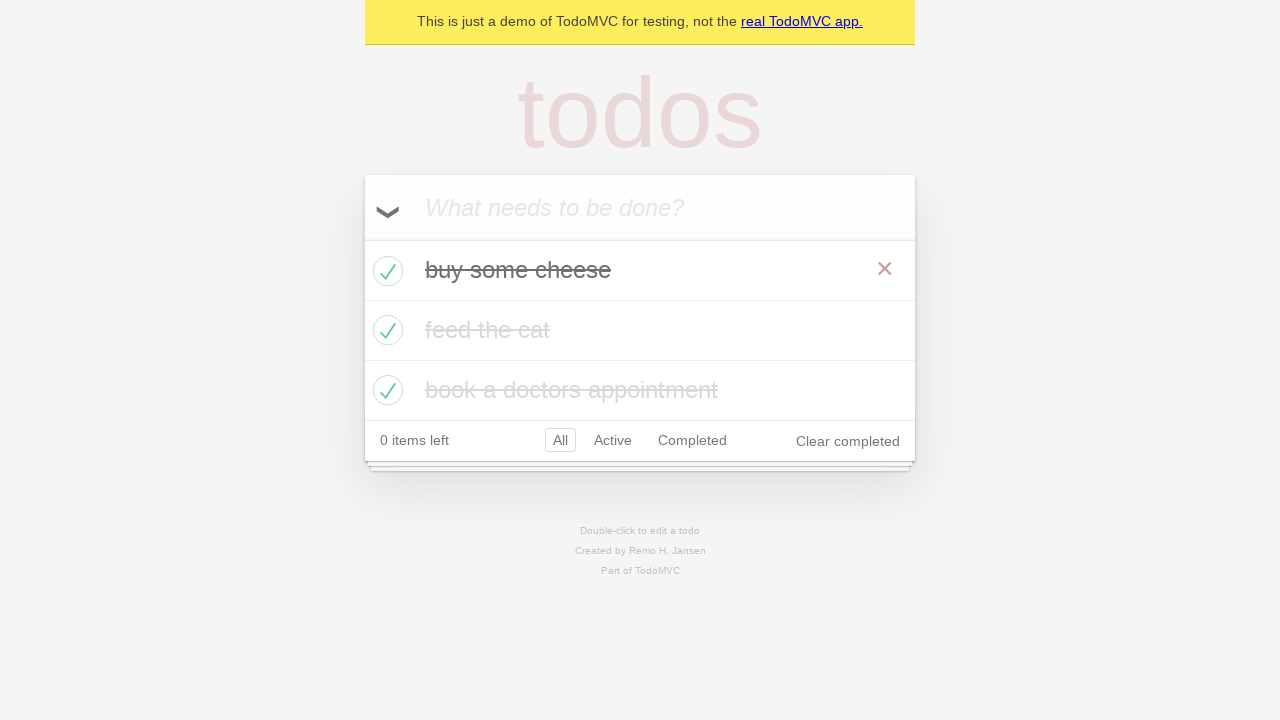

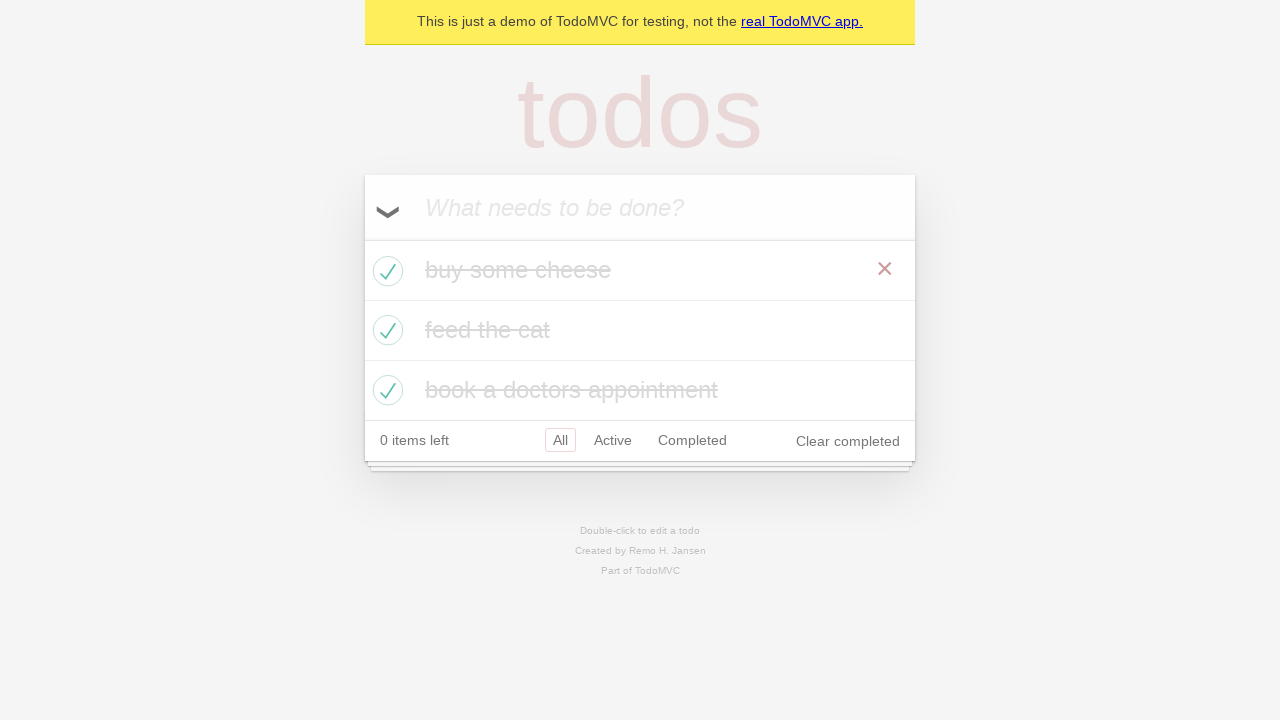